Tests browser window handling by clicking a link that opens a new window, switching to it, and verifying content is loaded

Starting URL: http://the-internet.herokuapp.com/windows

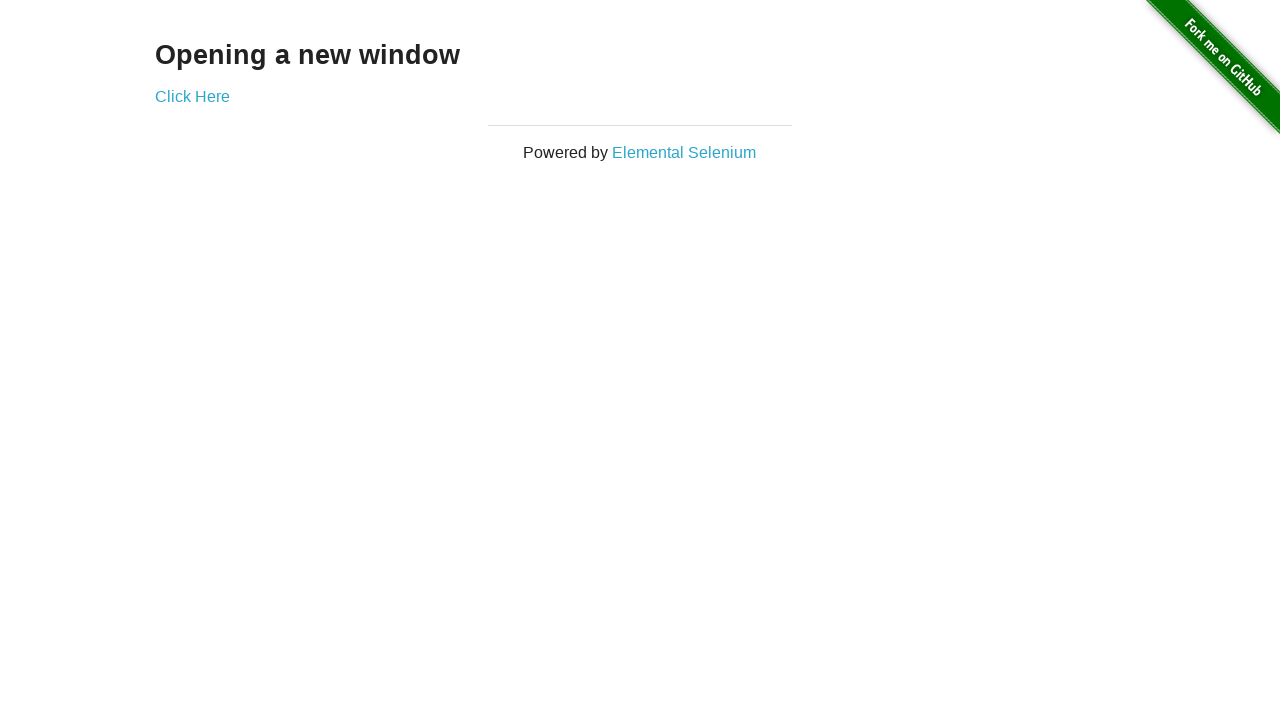

Clicked link to open new window at (192, 96) on a[href='/windows/new']
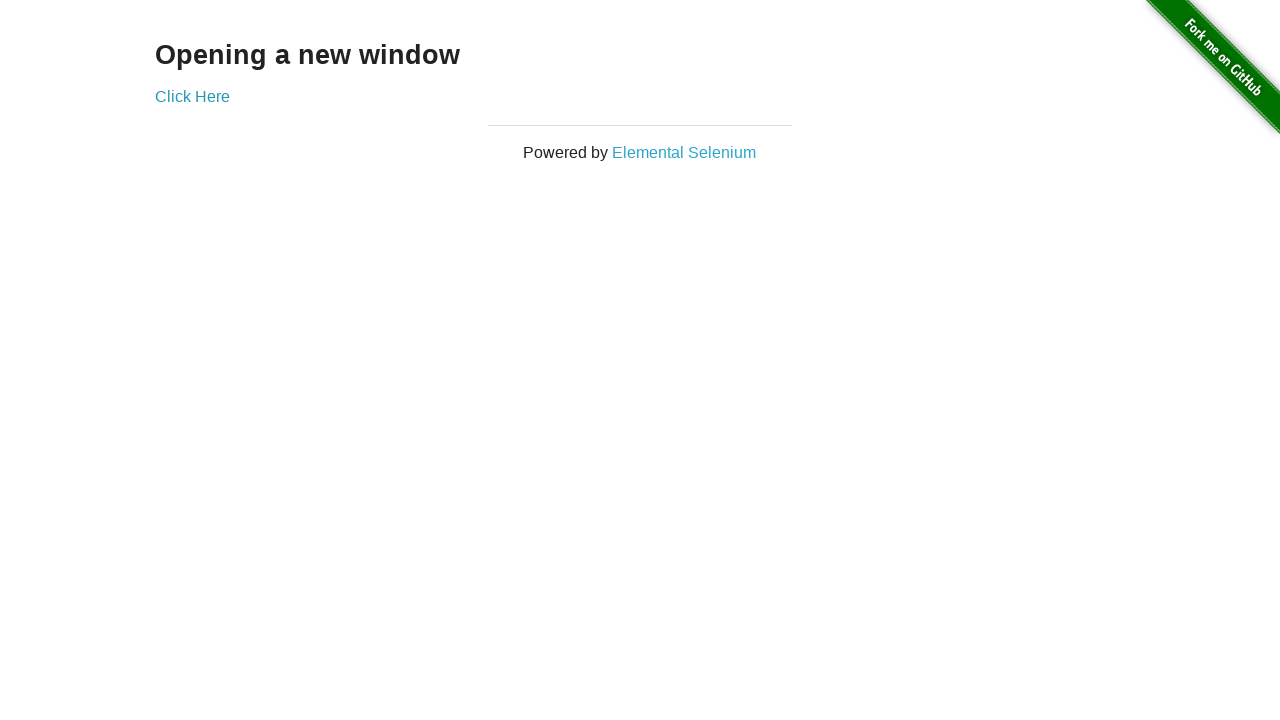

New window opened and captured
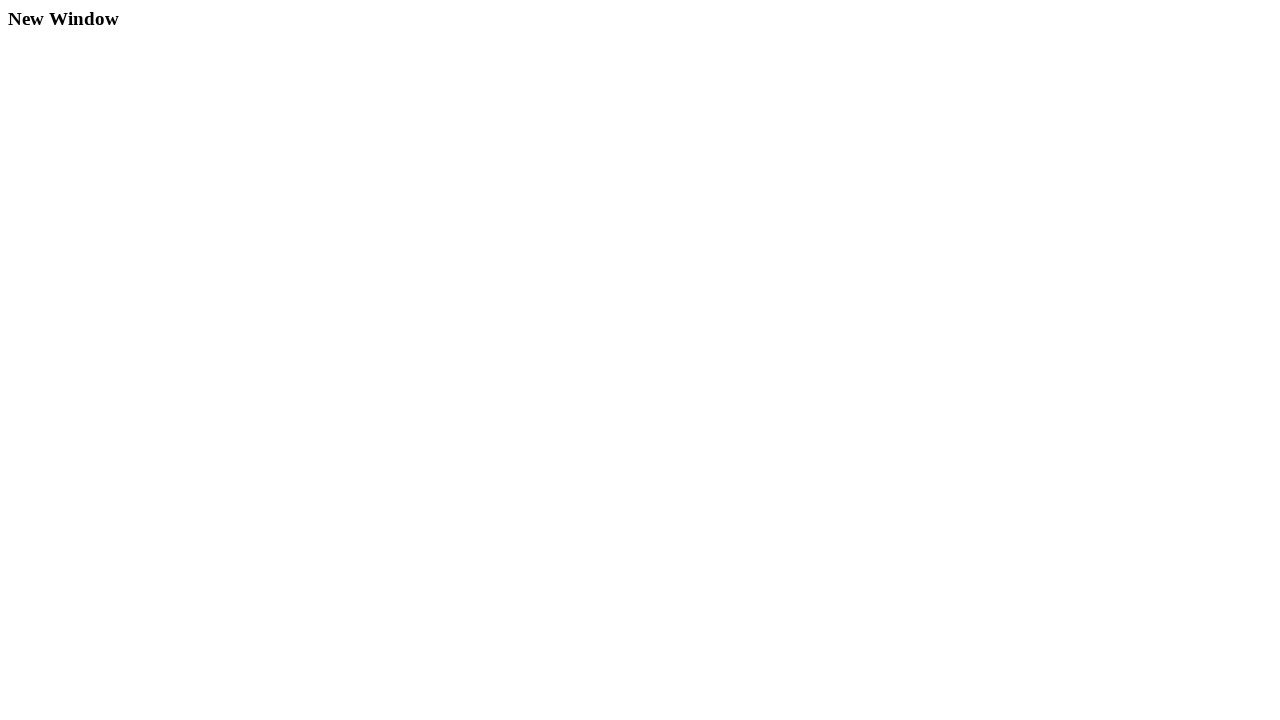

New page loaded and h3 heading became visible
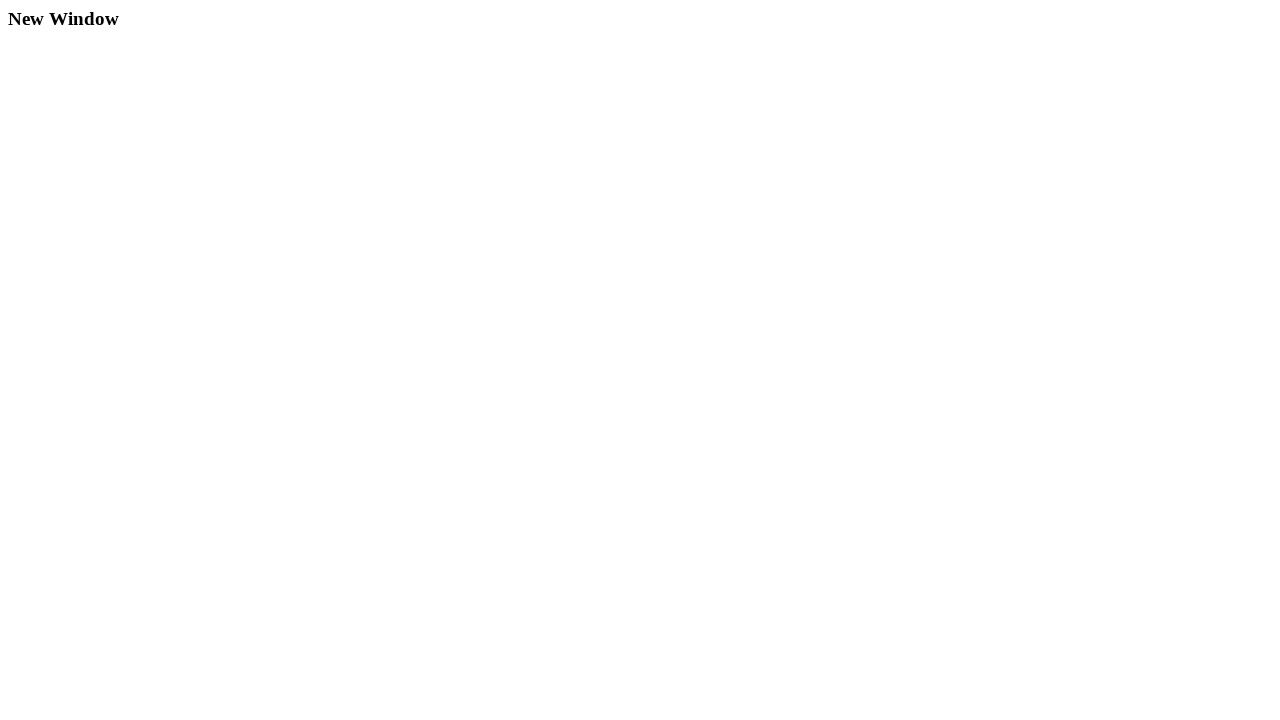

Retrieved h3 heading text: 'New Window'
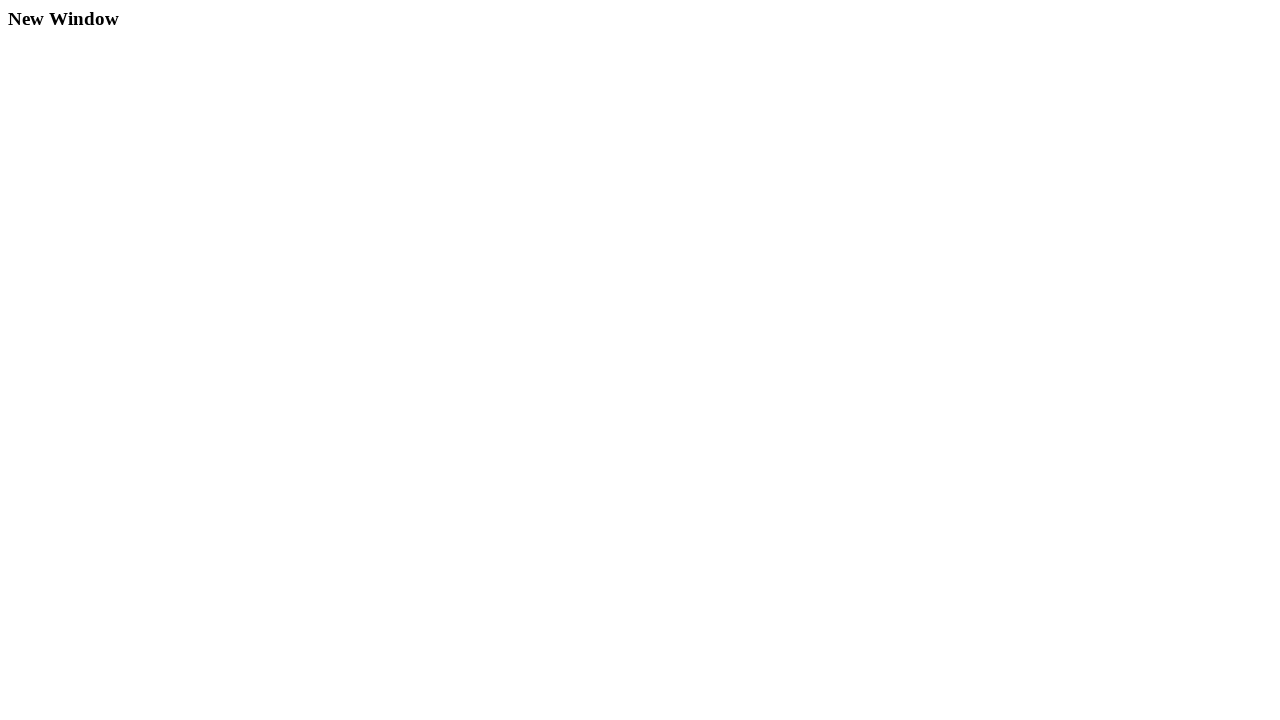

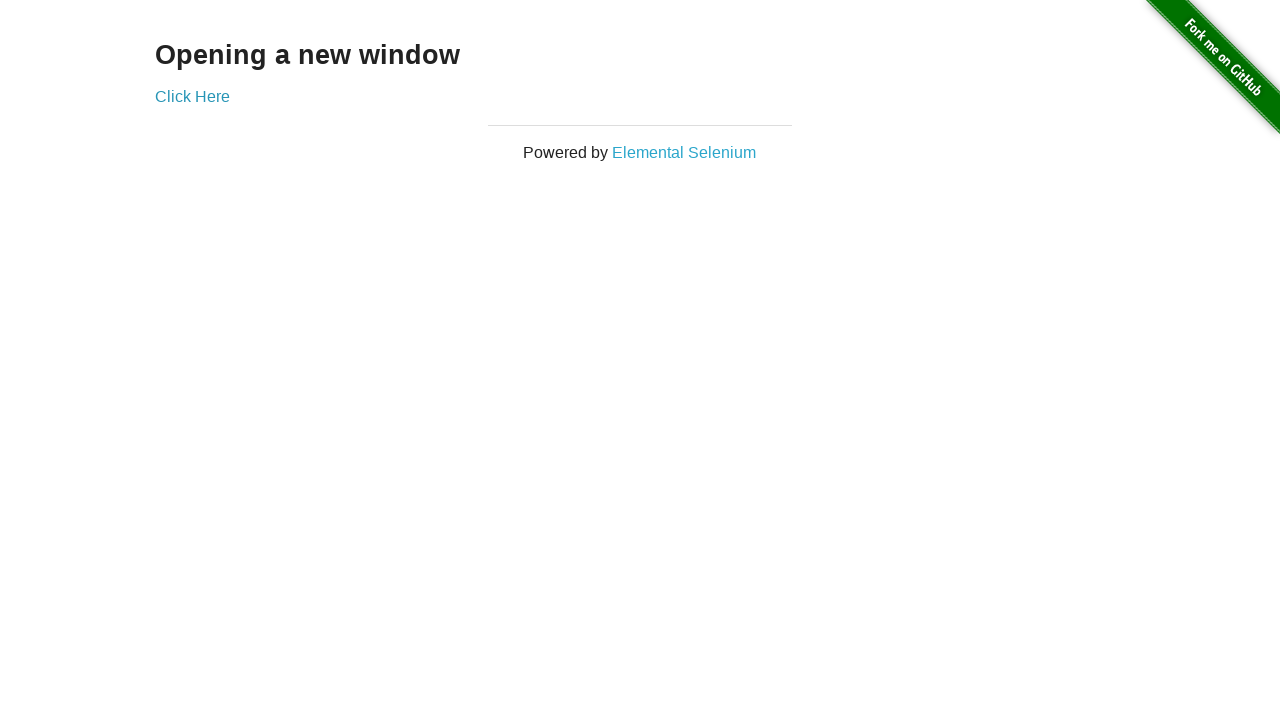